Tests drag and drop functionality on jQuery UI demo page by switching to an iframe and dragging an element onto a drop target

Starting URL: https://jqueryui.com/droppable/

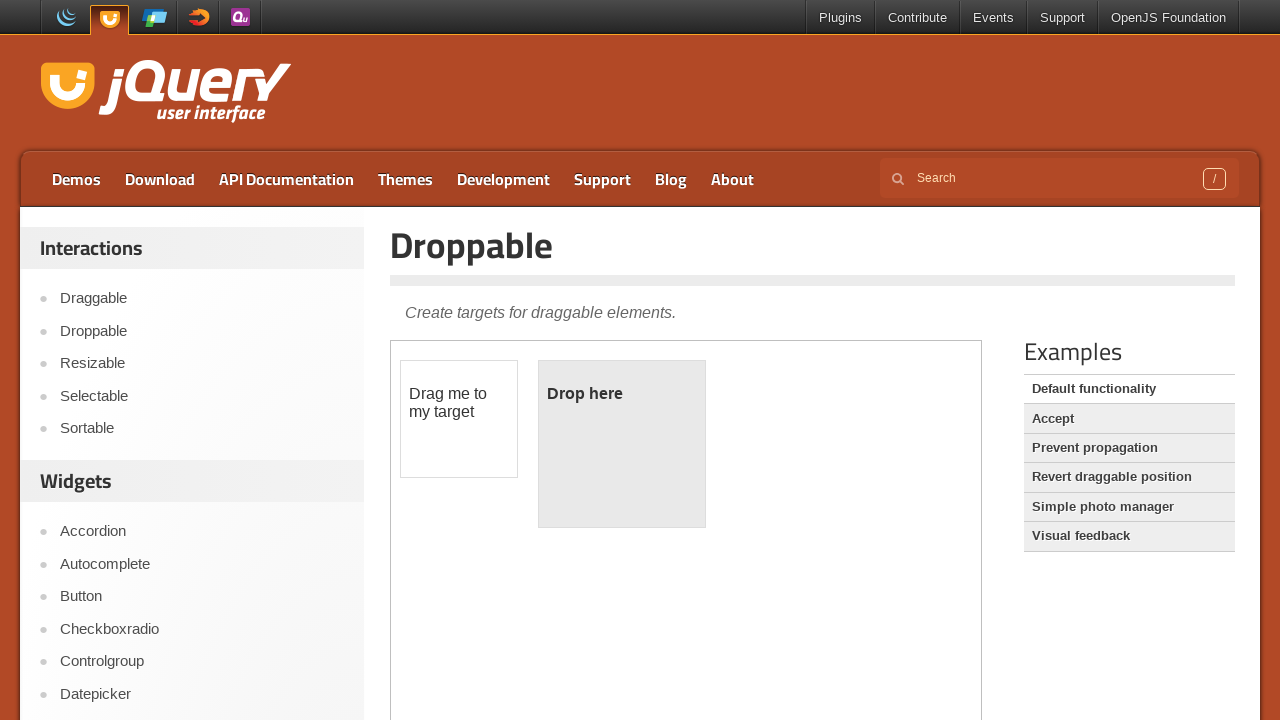

Located the demo iframe
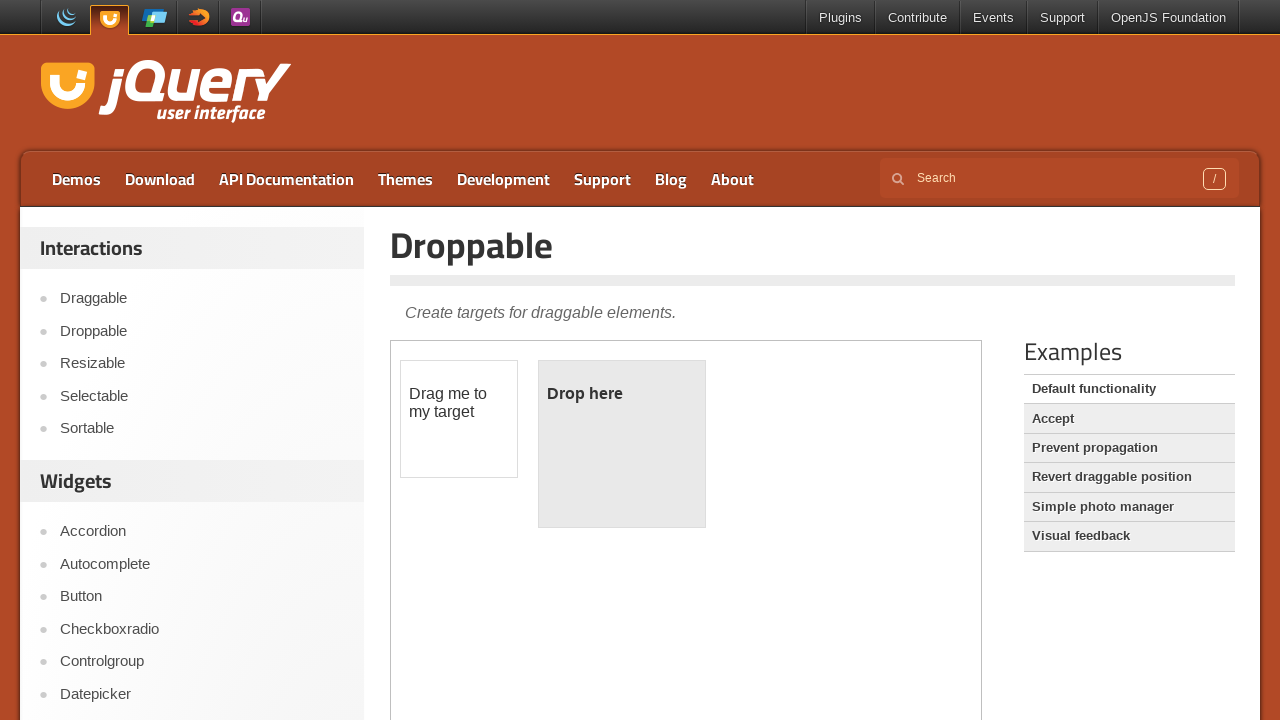

Waited for draggable element to become visible
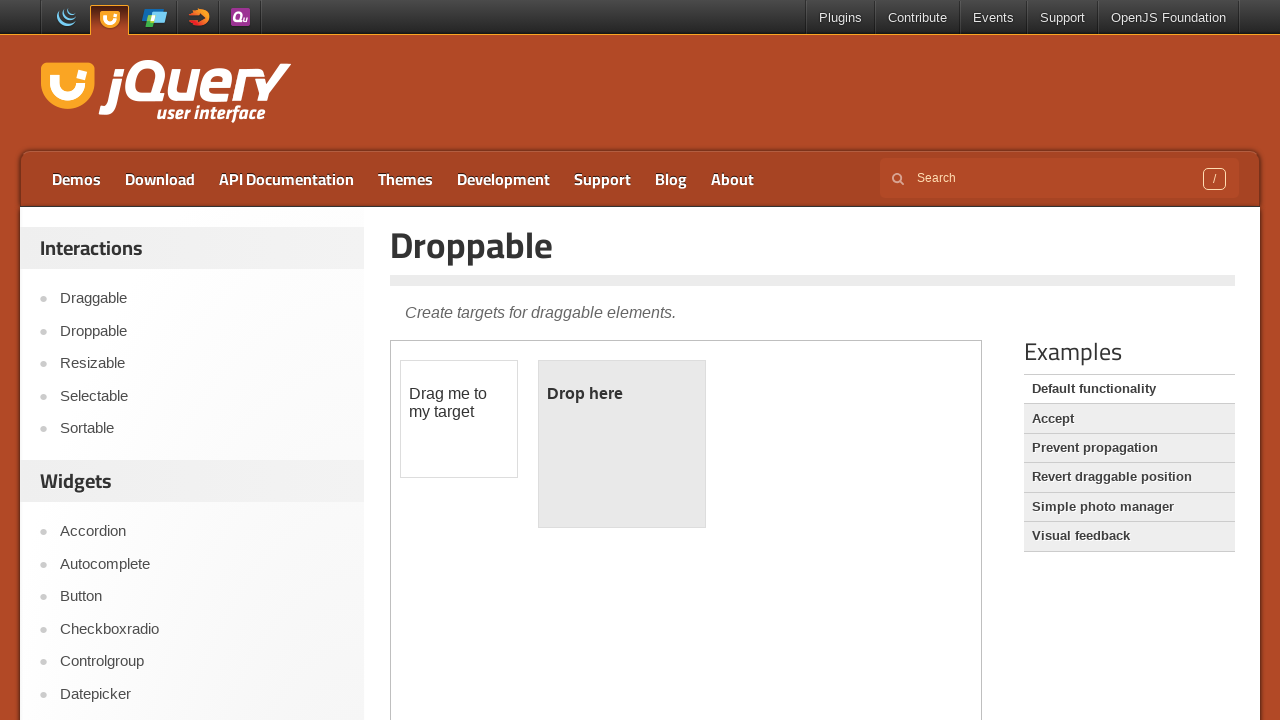

Located the draggable source element
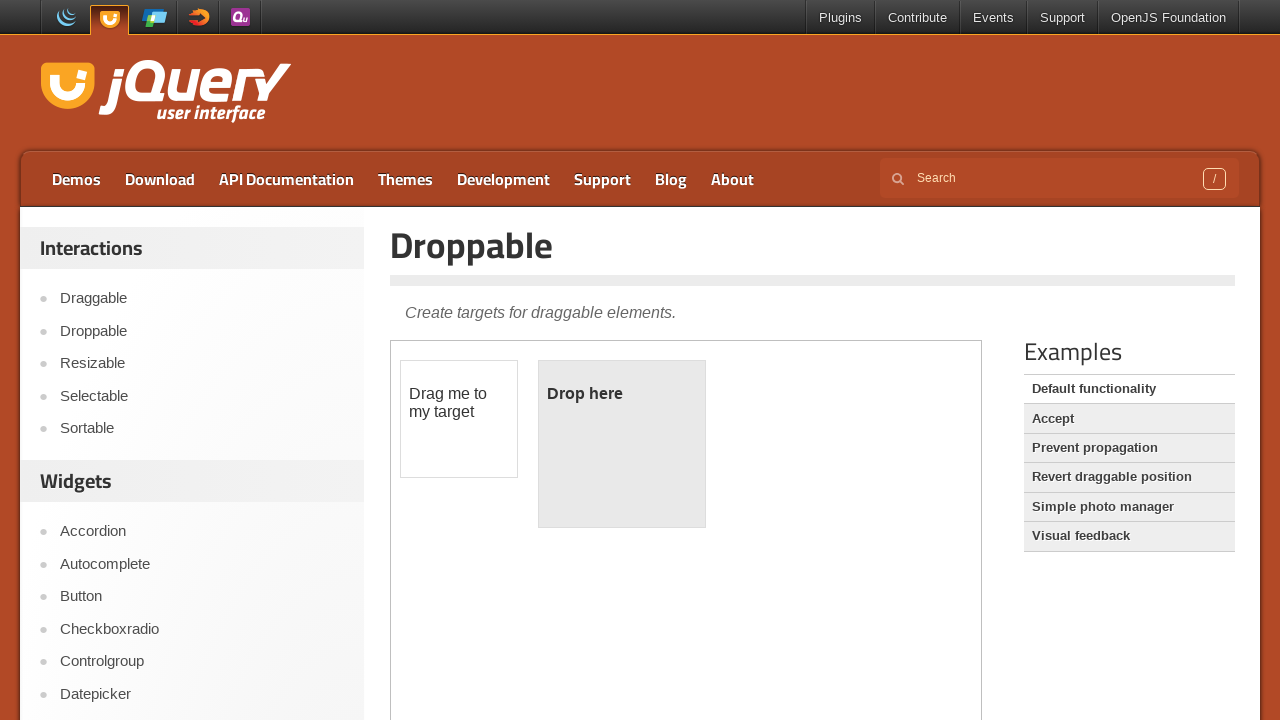

Located the droppable target element
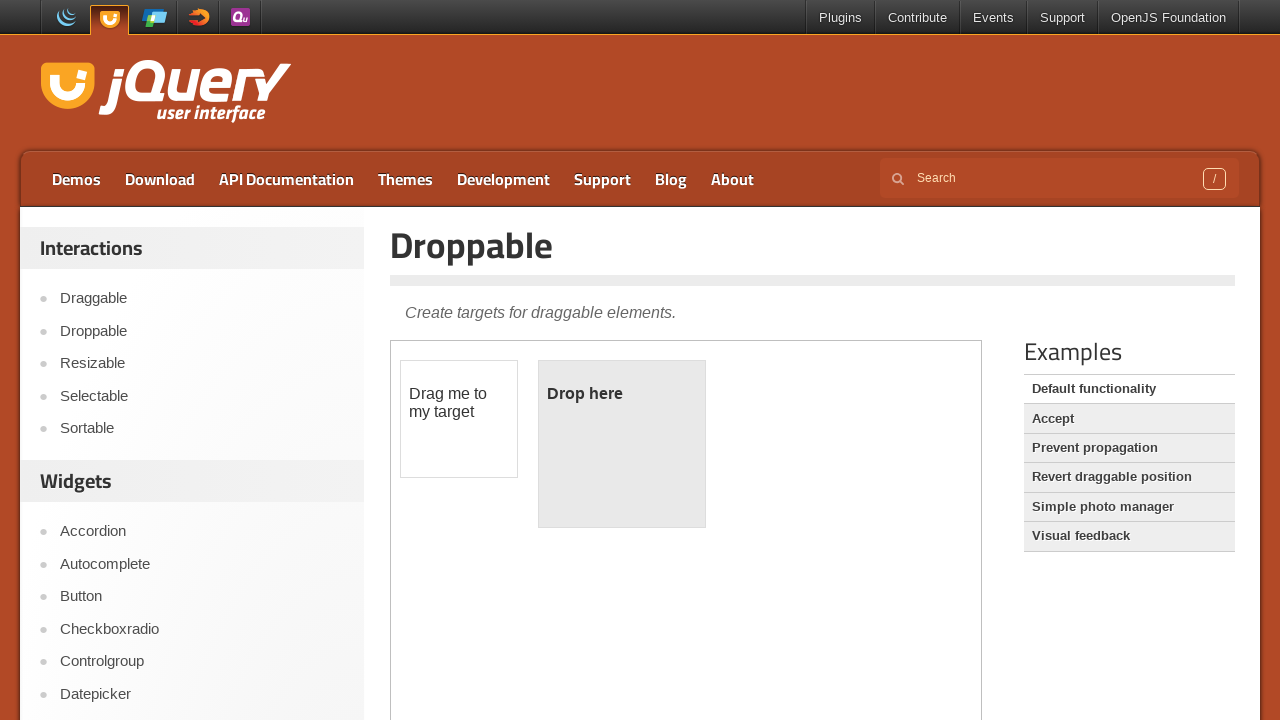

Successfully dragged element onto drop target at (622, 444)
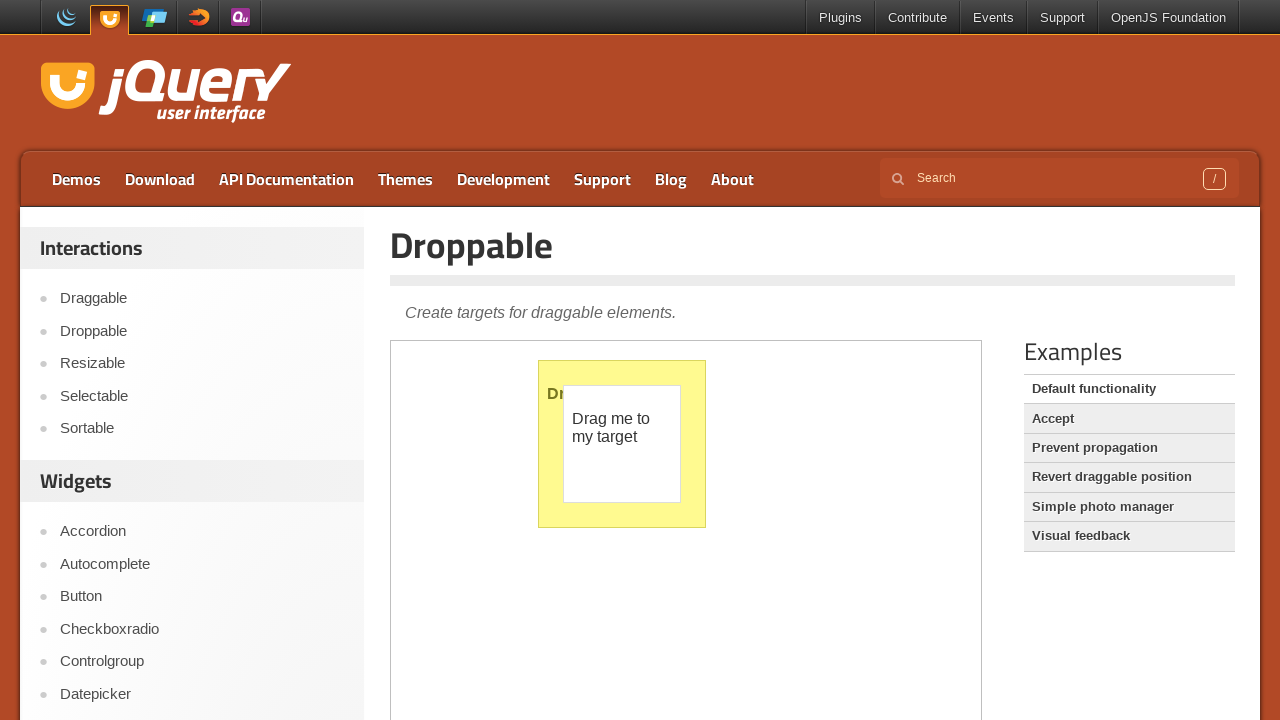

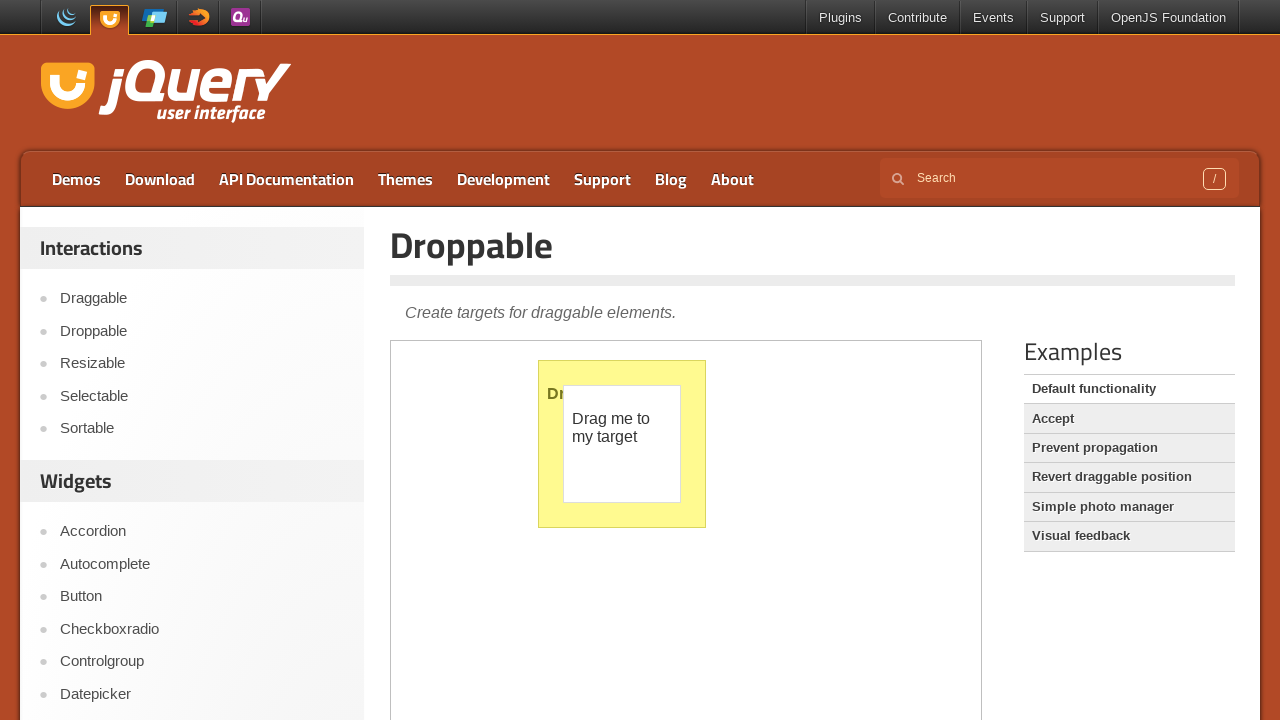